Navigates to FlightAware website and waits for the page to fully load

Starting URL: https://flightaware.com/

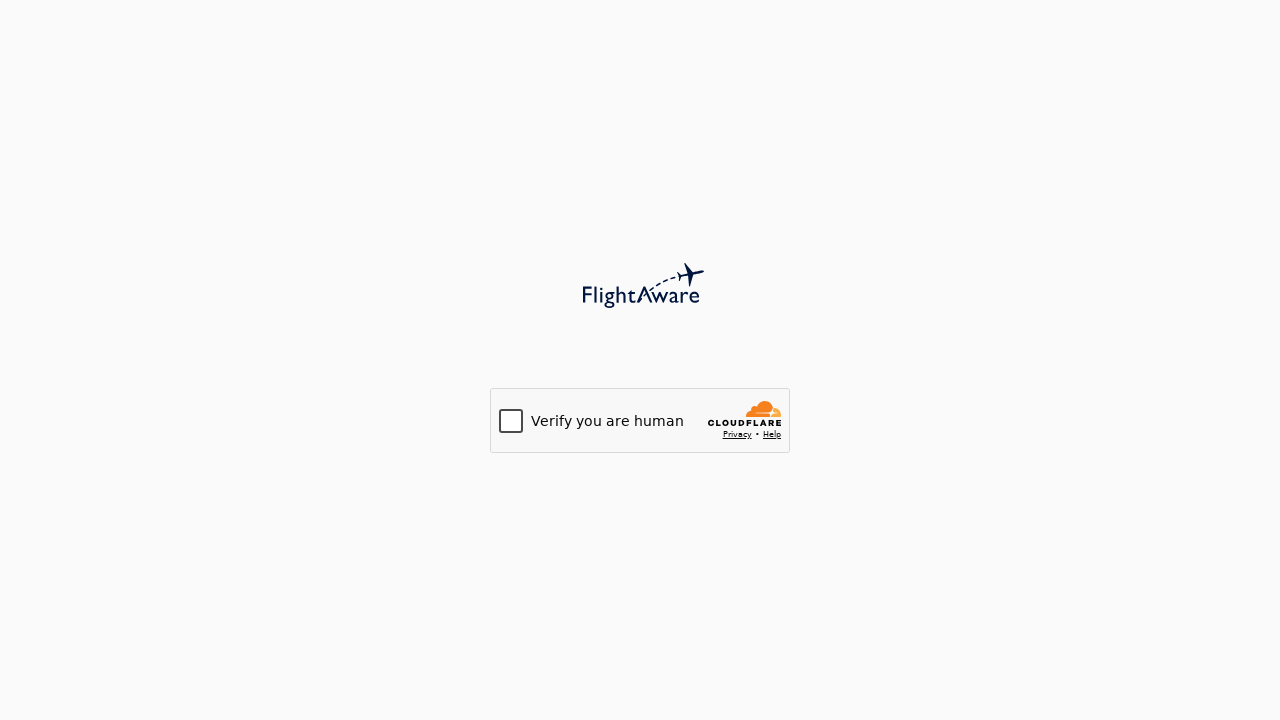

Navigated to FlightAware website
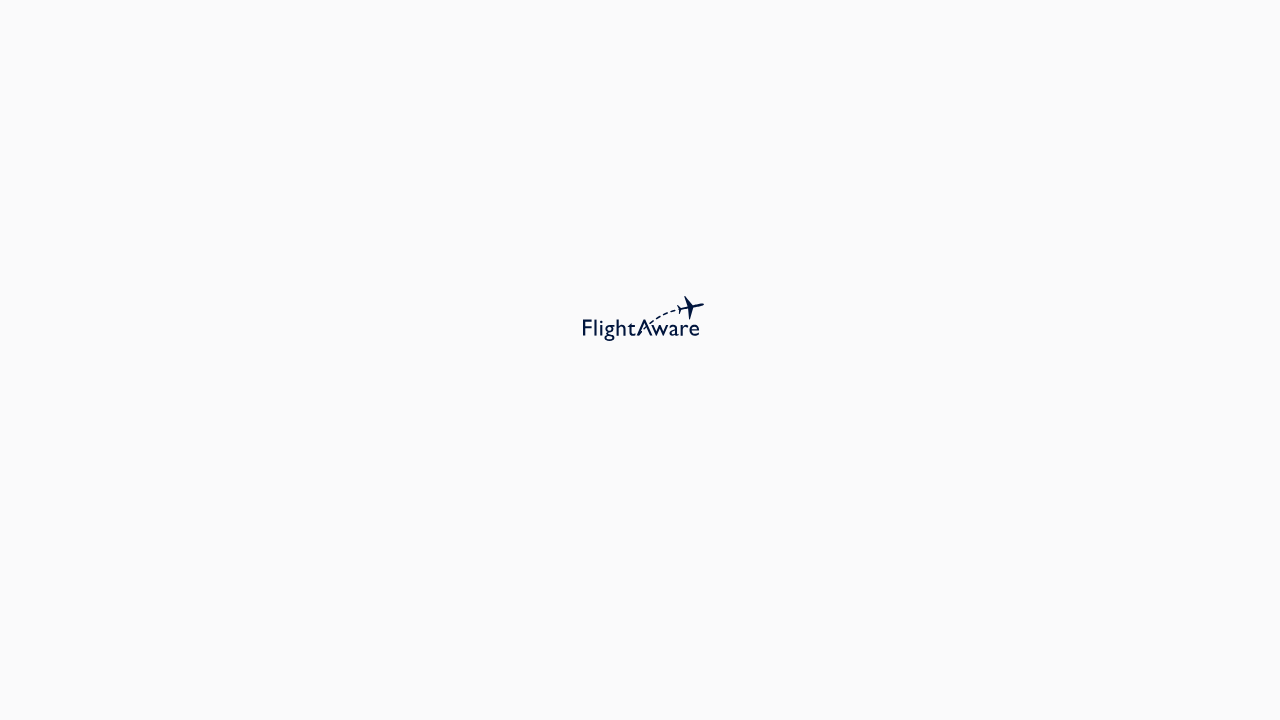

Page fully loaded - network idle state reached
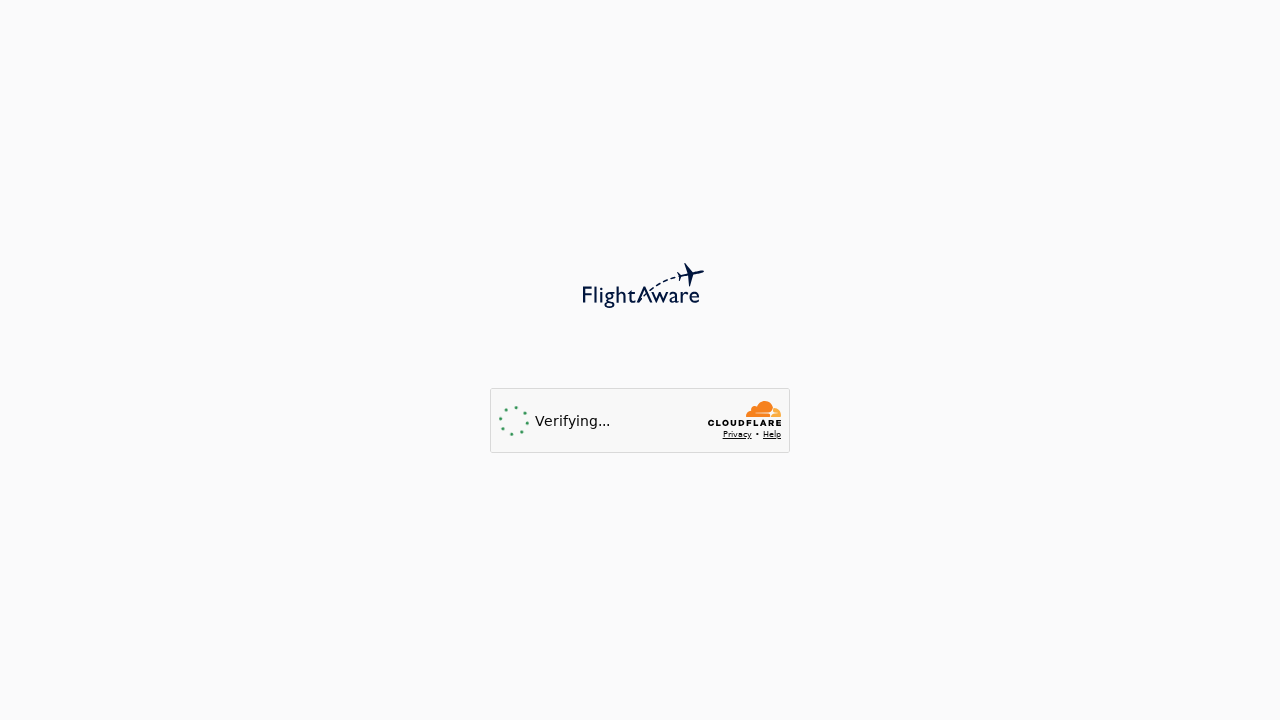

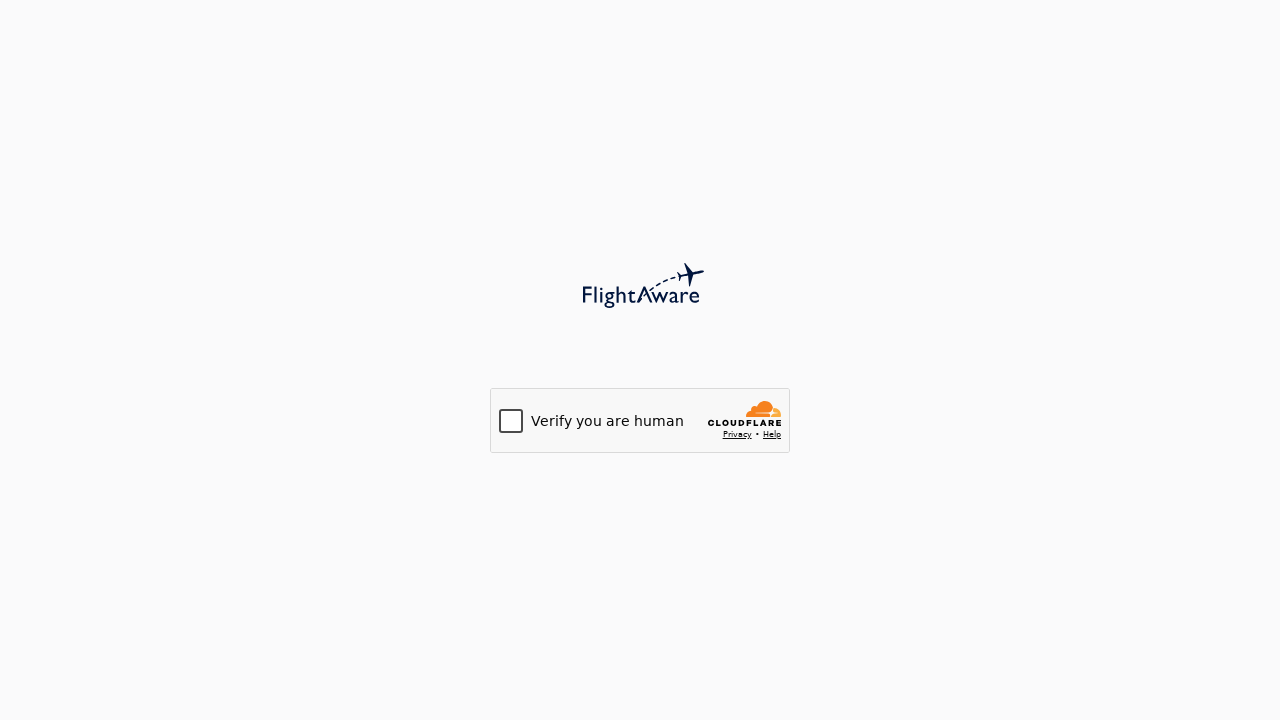